Tests table sorting by clicking on the Email column header and verifying that the email values are sorted in ascending order.

Starting URL: https://the-internet.herokuapp.com/tables

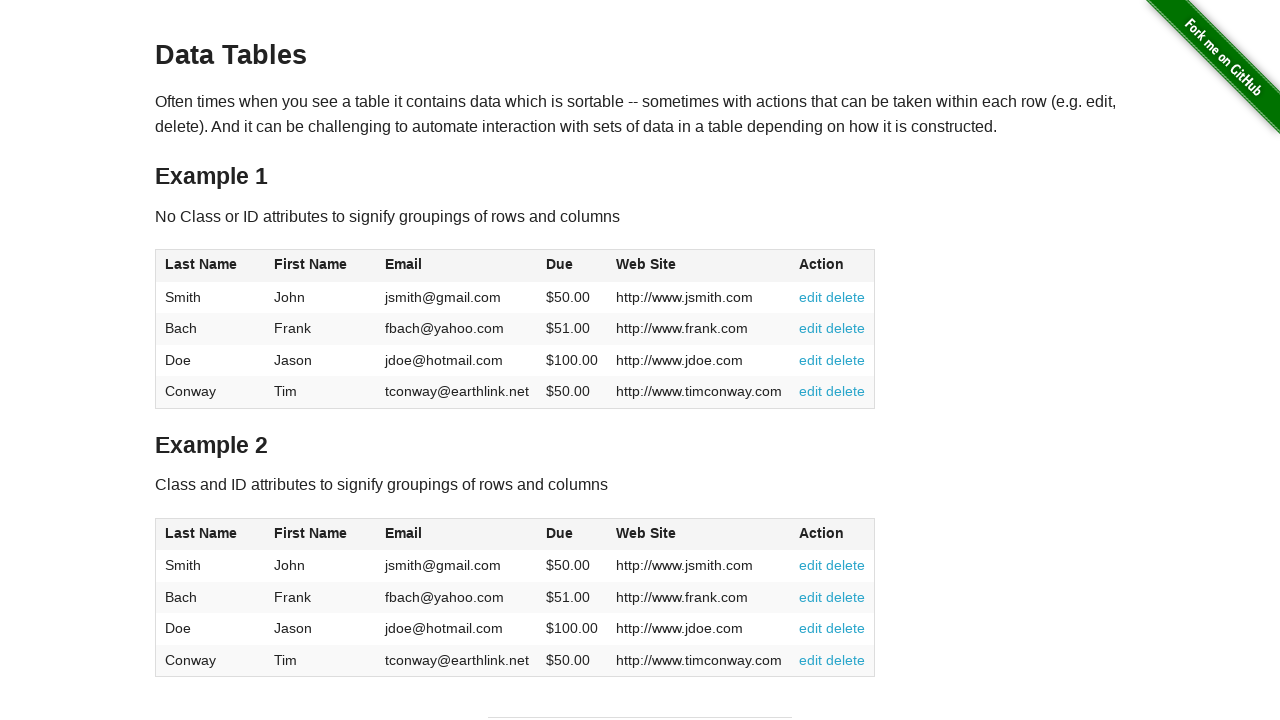

Clicked Email column header to sort ascending at (457, 266) on #table1 thead tr th:nth-of-type(3)
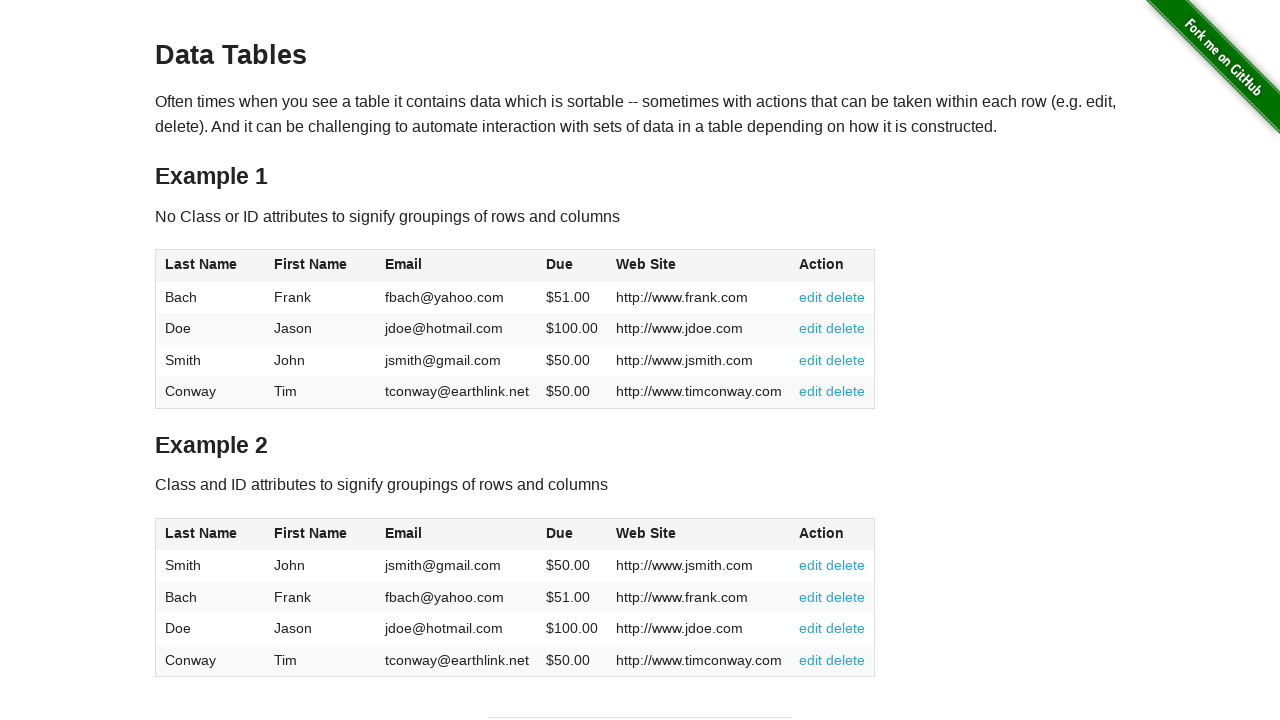

Table loaded and Email column is visible
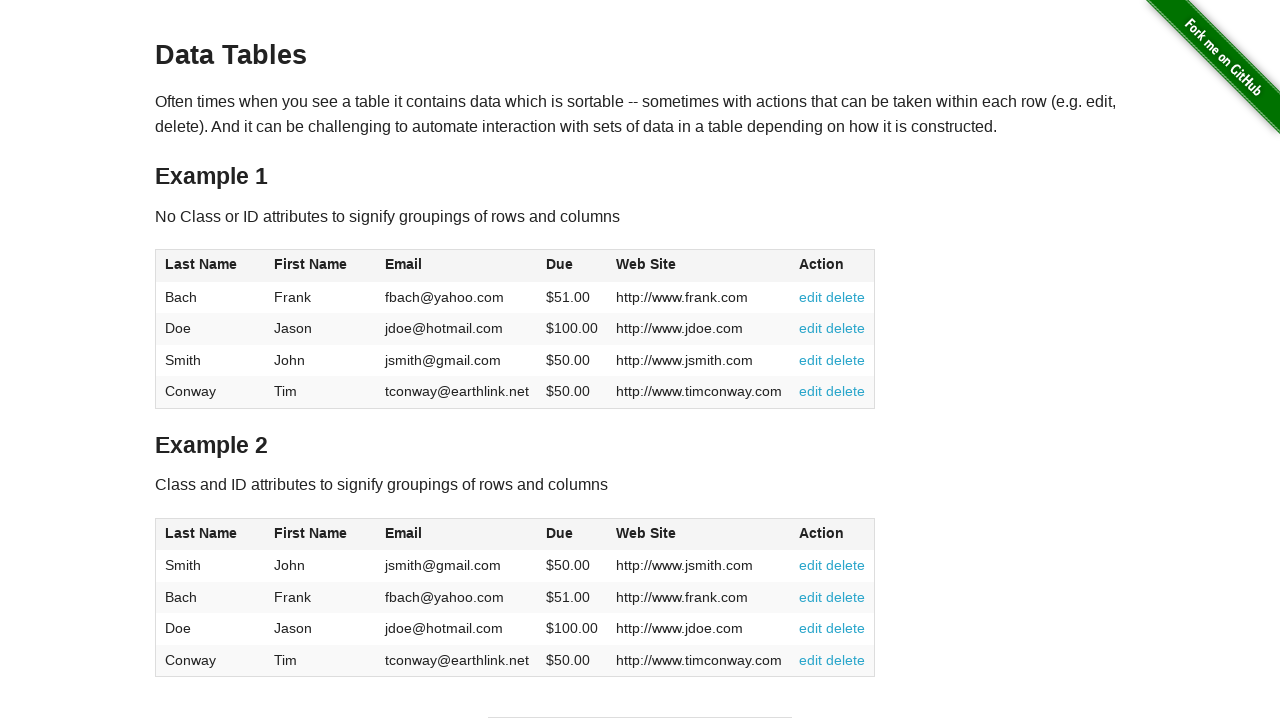

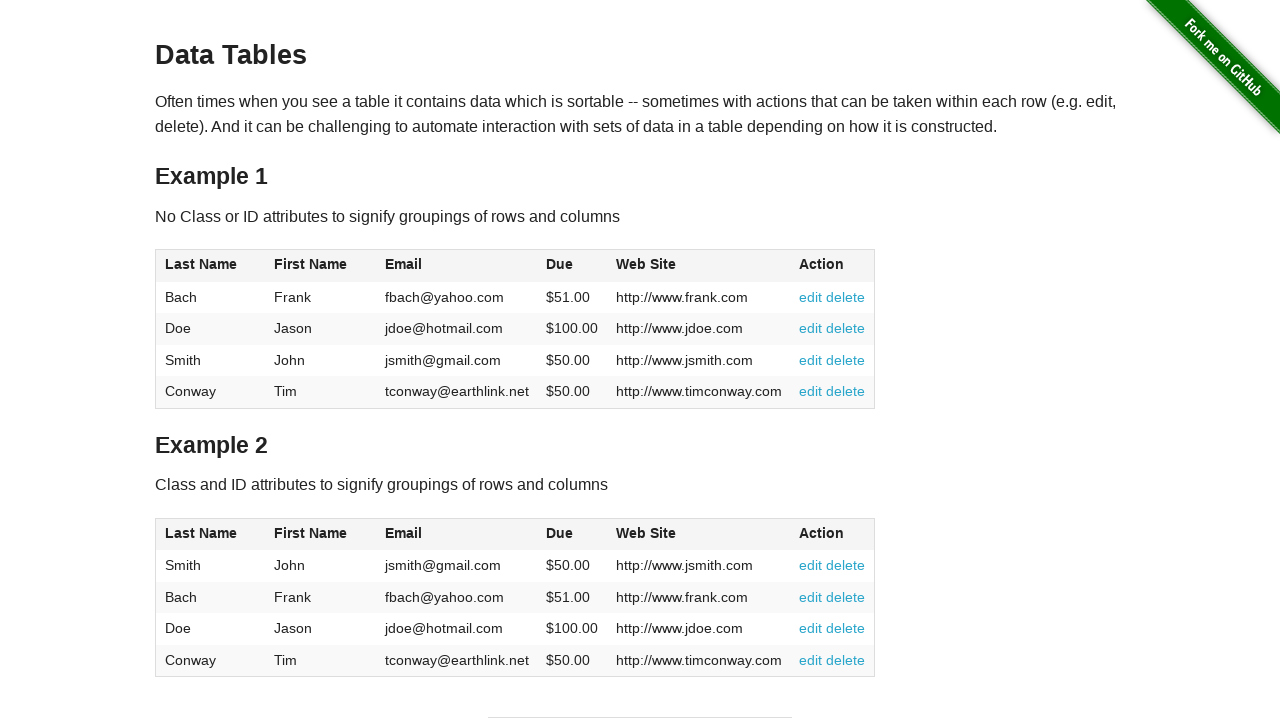